Tests that entered text is trimmed when editing a todo item

Starting URL: https://demo.playwright.dev/todomvc

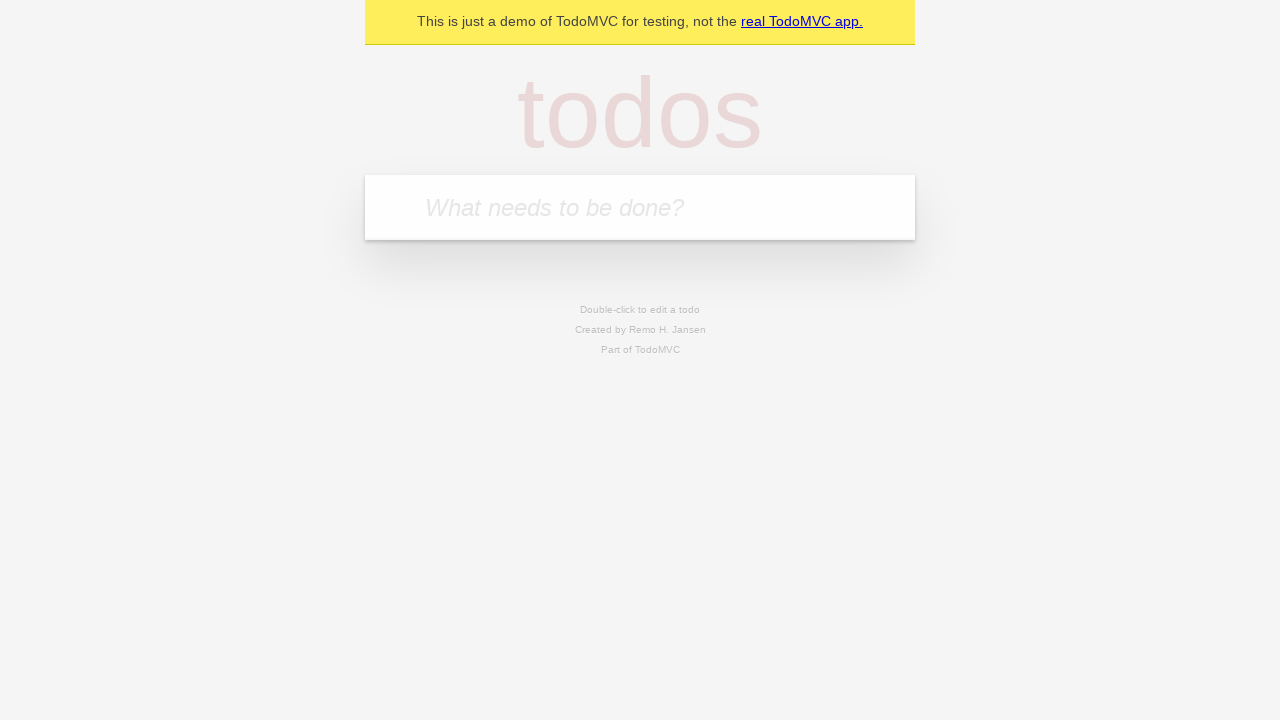

Filled first todo field with 'buy some cheese' on internal:attr=[placeholder="What needs to be done?"i]
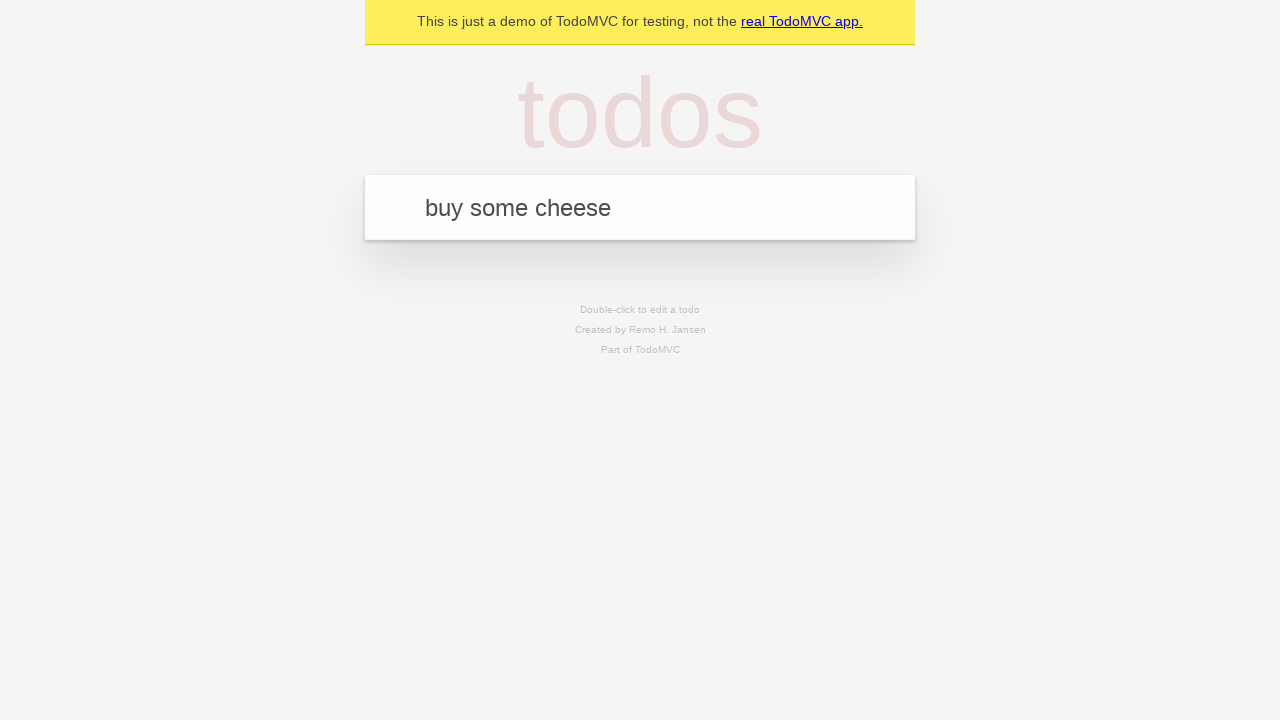

Pressed Enter to create first todo on internal:attr=[placeholder="What needs to be done?"i]
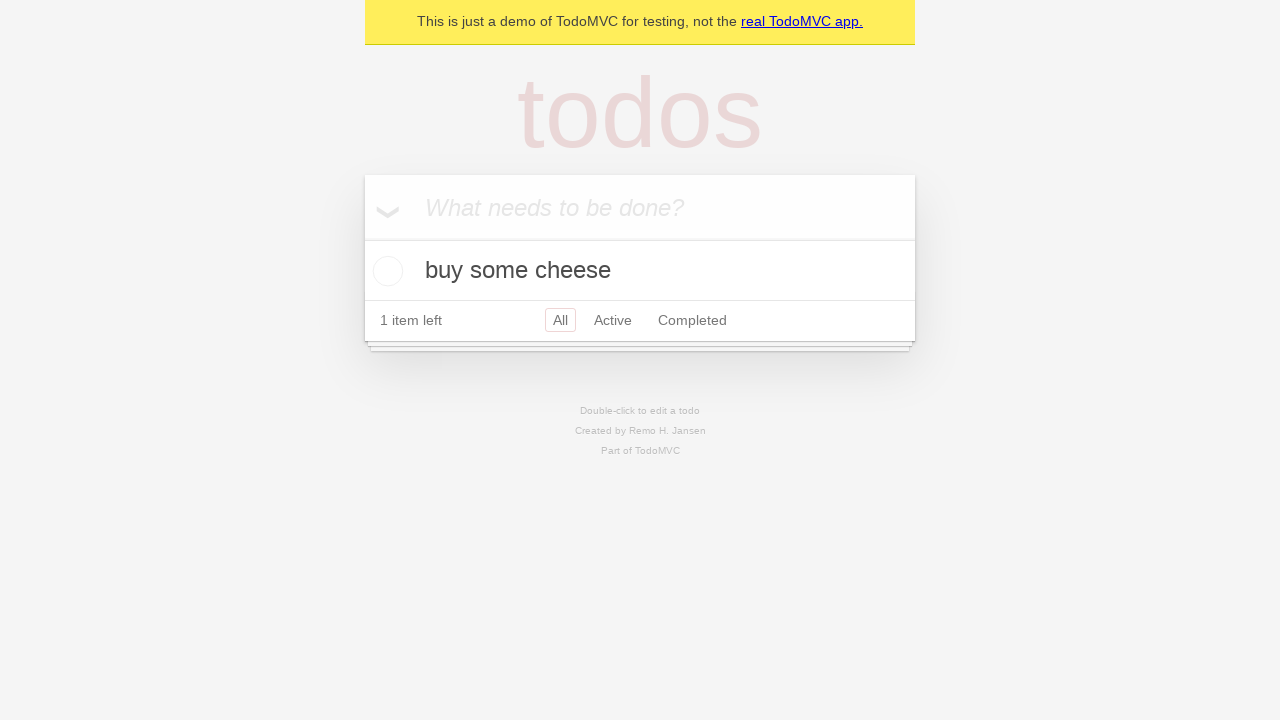

Filled todo field with 'feed the cat' on internal:attr=[placeholder="What needs to be done?"i]
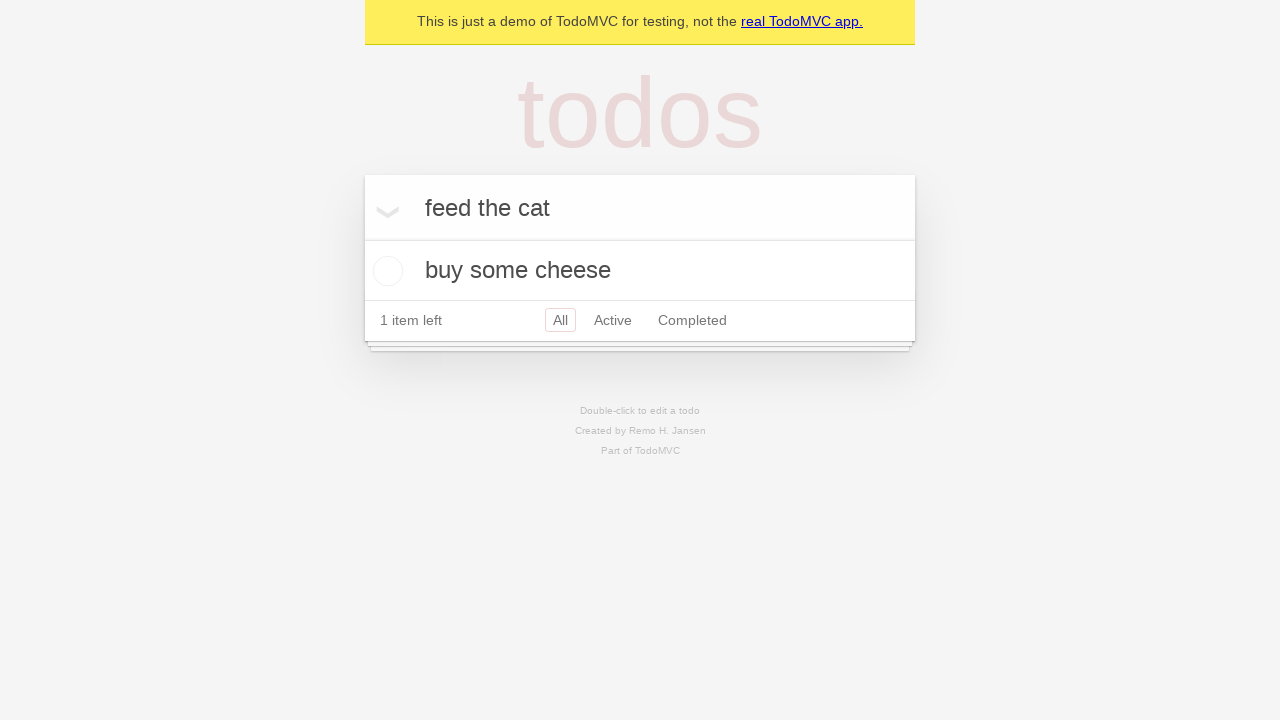

Pressed Enter to create second todo on internal:attr=[placeholder="What needs to be done?"i]
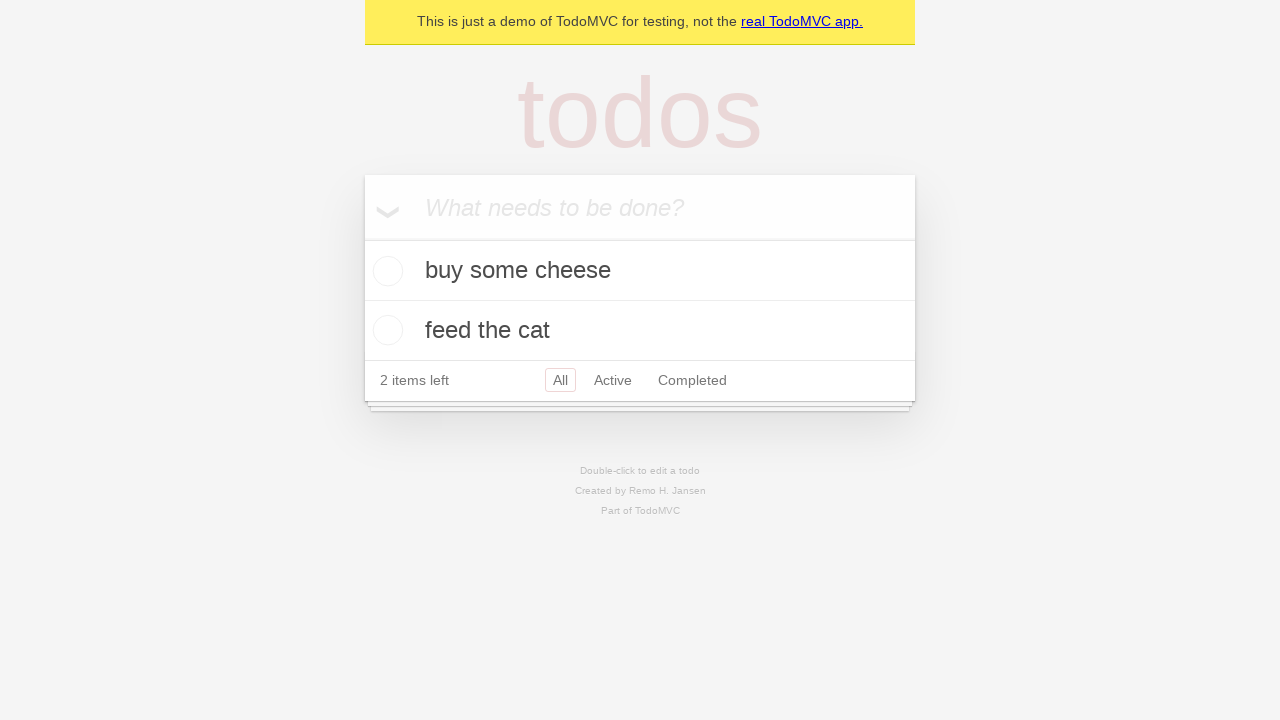

Filled todo field with 'book a doctors appointment' on internal:attr=[placeholder="What needs to be done?"i]
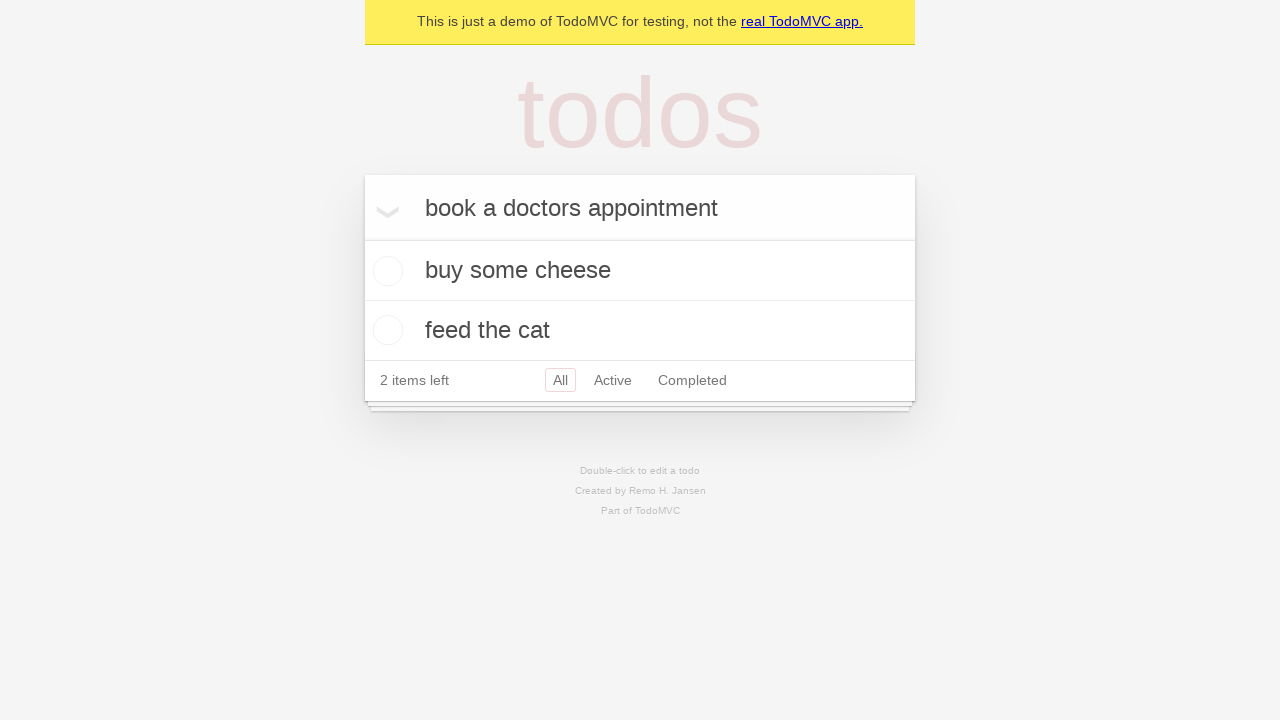

Pressed Enter to create third todo on internal:attr=[placeholder="What needs to be done?"i]
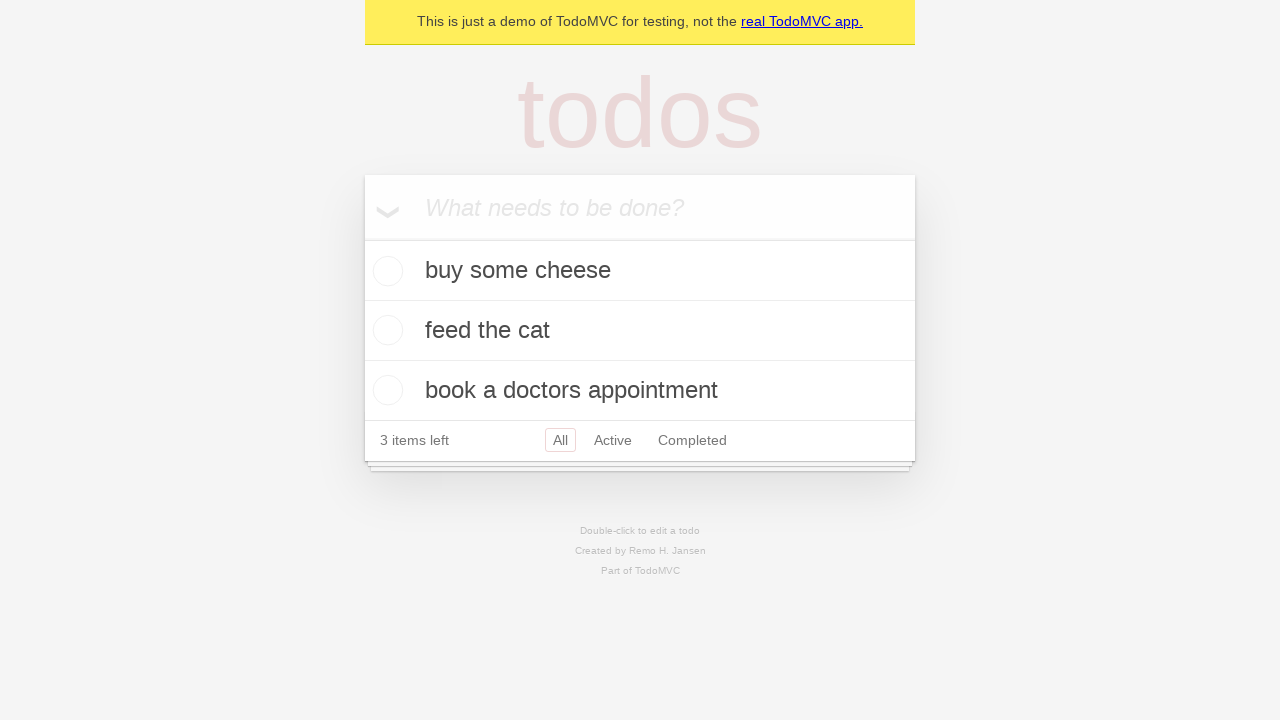

Double-clicked second todo item to enter edit mode at (640, 331) on internal:testid=[data-testid="todo-item"s] >> nth=1
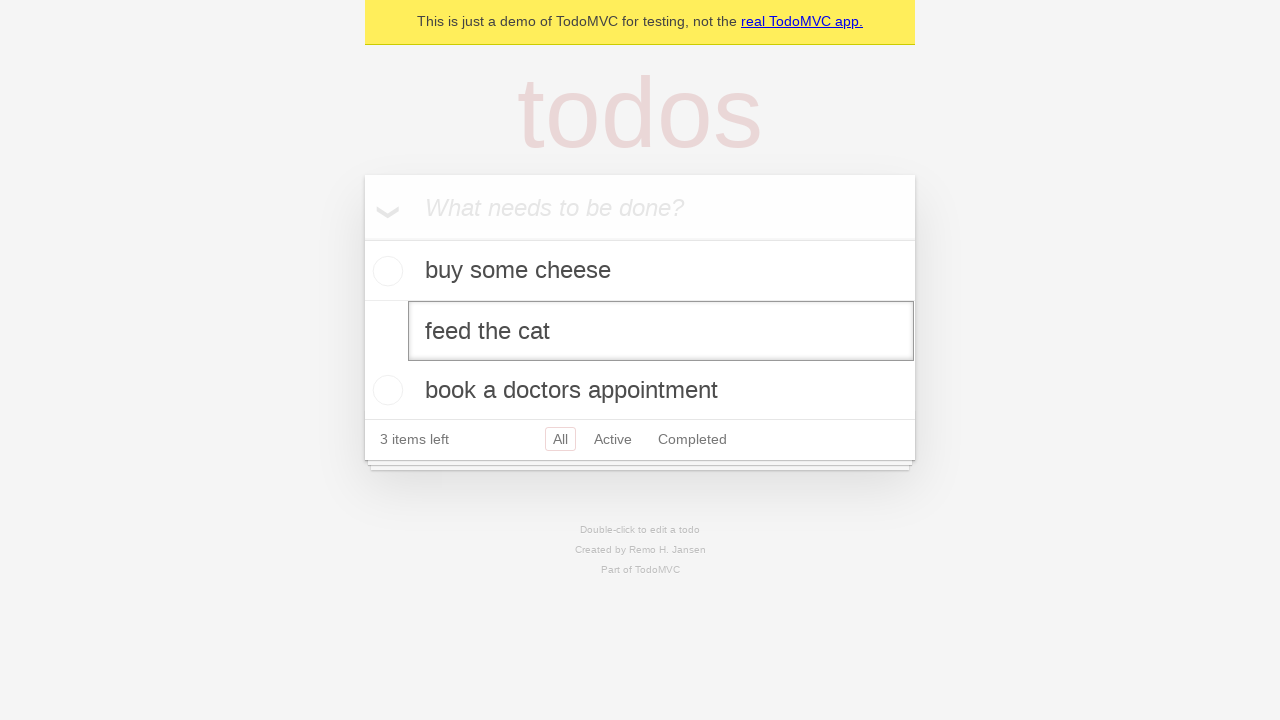

Filled edit field with text containing leading and trailing whitespace on internal:testid=[data-testid="todo-item"s] >> nth=1 >> internal:role=textbox[nam
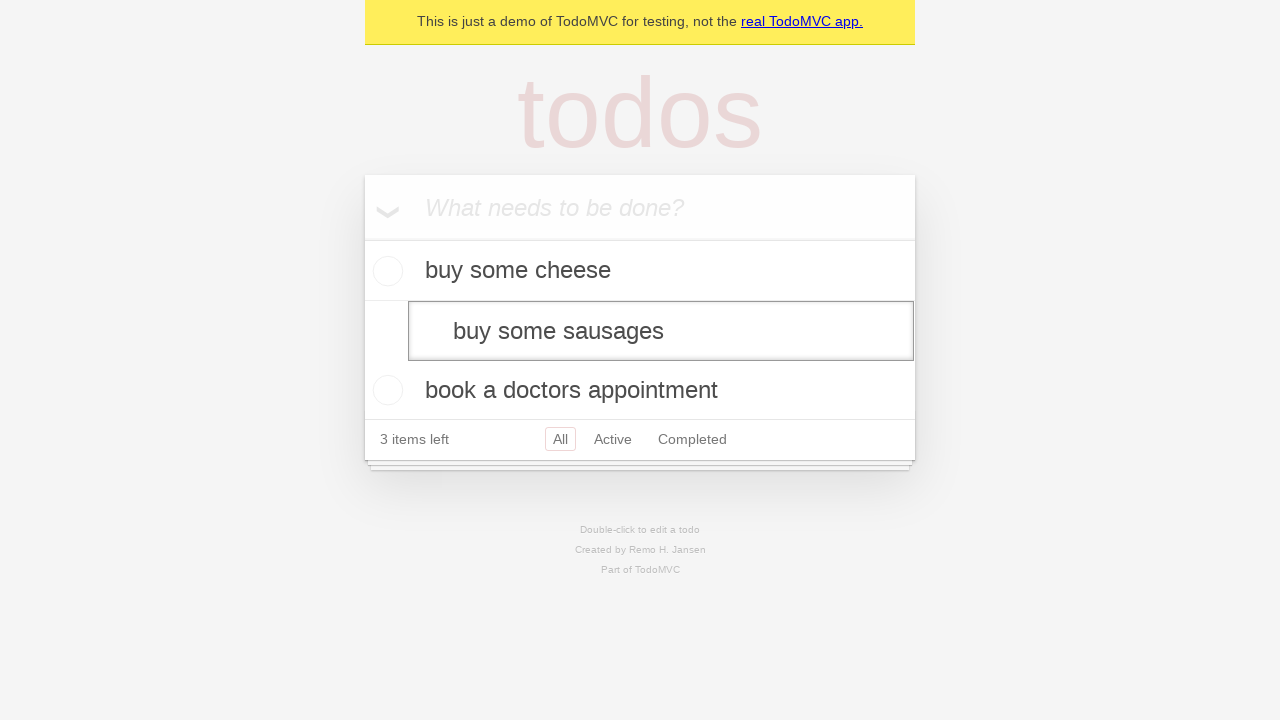

Pressed Enter to save edited todo, whitespace should be trimmed on internal:testid=[data-testid="todo-item"s] >> nth=1 >> internal:role=textbox[nam
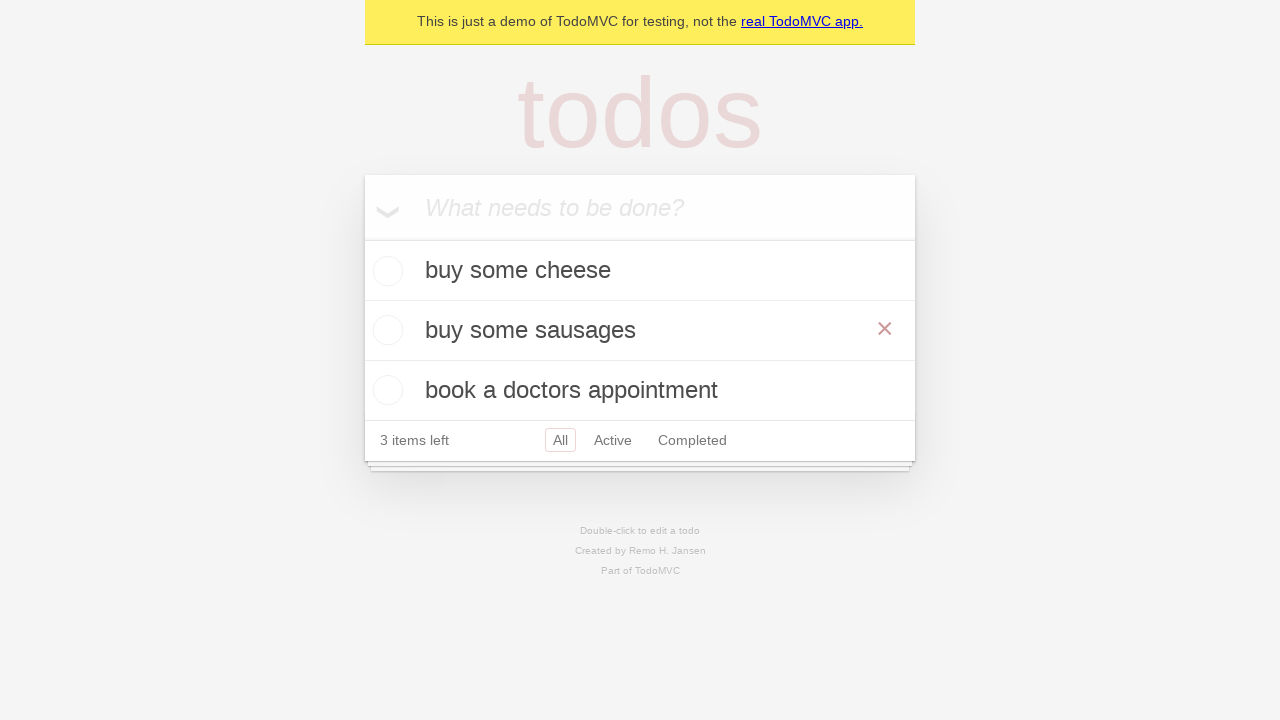

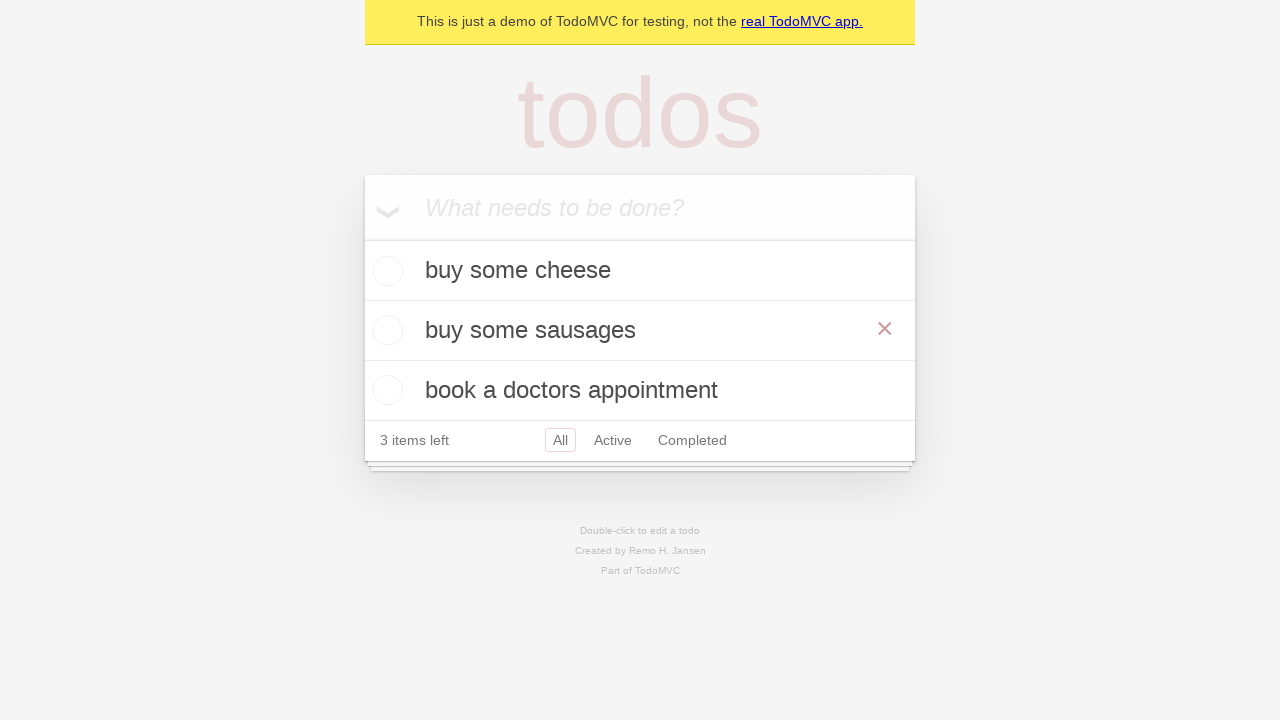